Tests context menu functionality by navigating to the context menu page, performing a right-click on a designated hot-spot element, verifying the JavaScript alert appears, and dismissing it.

Starting URL: http://the-internet.herokuapp.com/

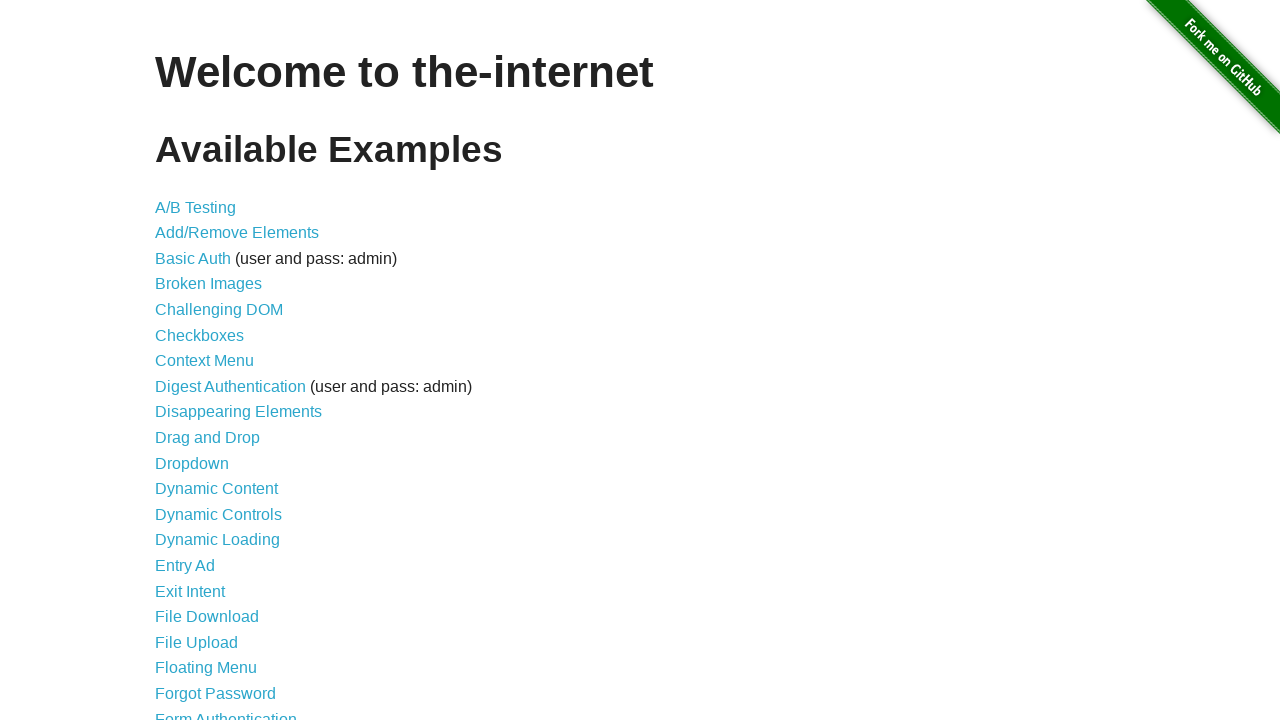

Clicked on the Context Menu link to navigate to the context menu page at (204, 361) on a[href='/context_menu']
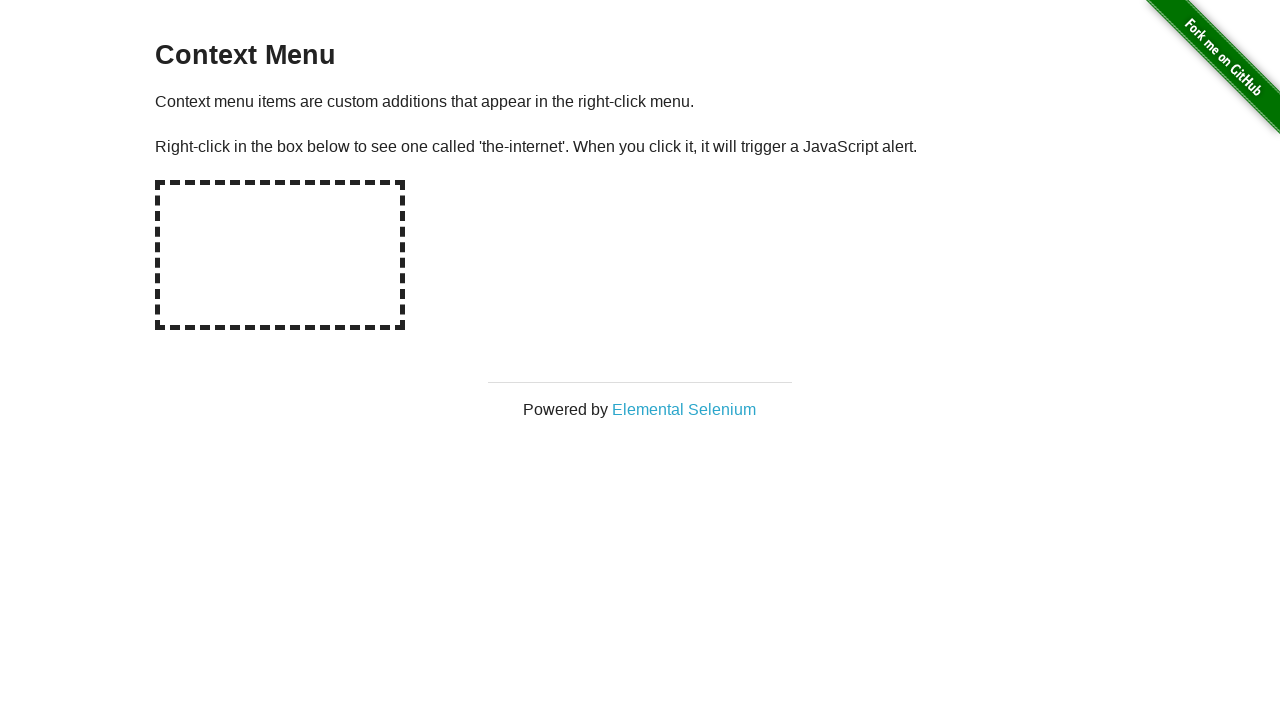

Hot-spot element became visible
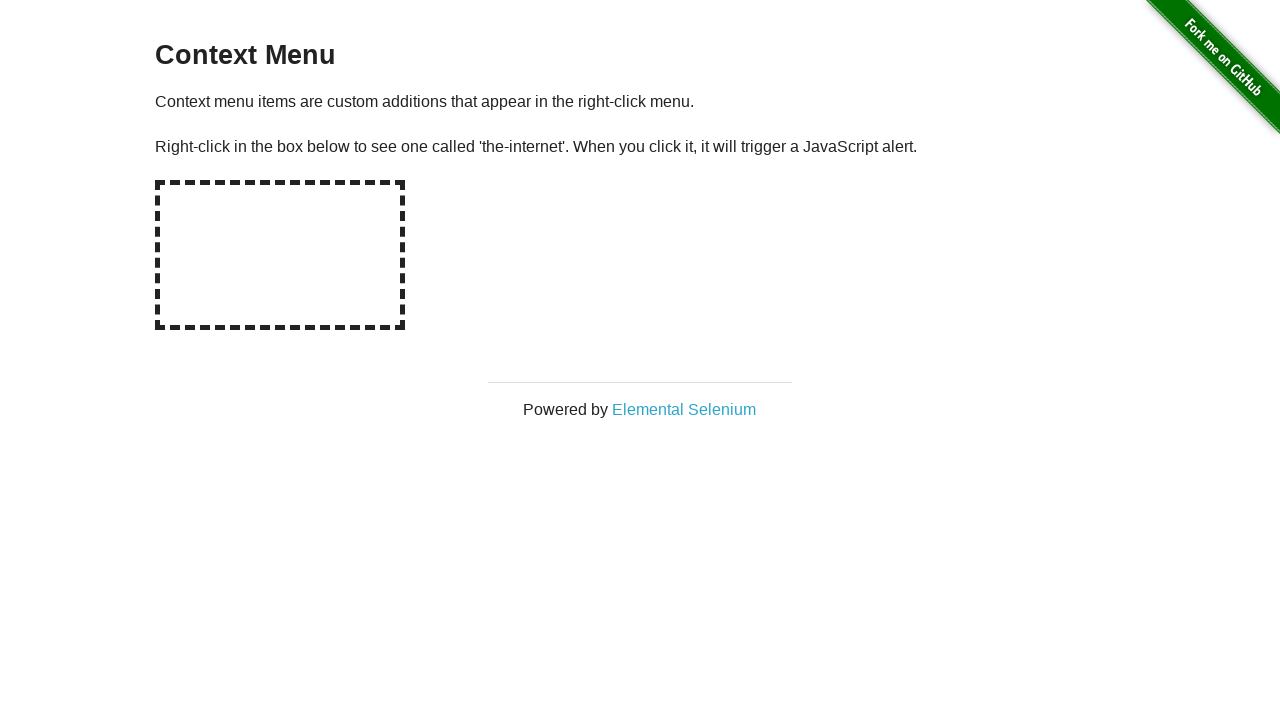

Right-clicked on the hot-spot element at (280, 255) on #hot-spot
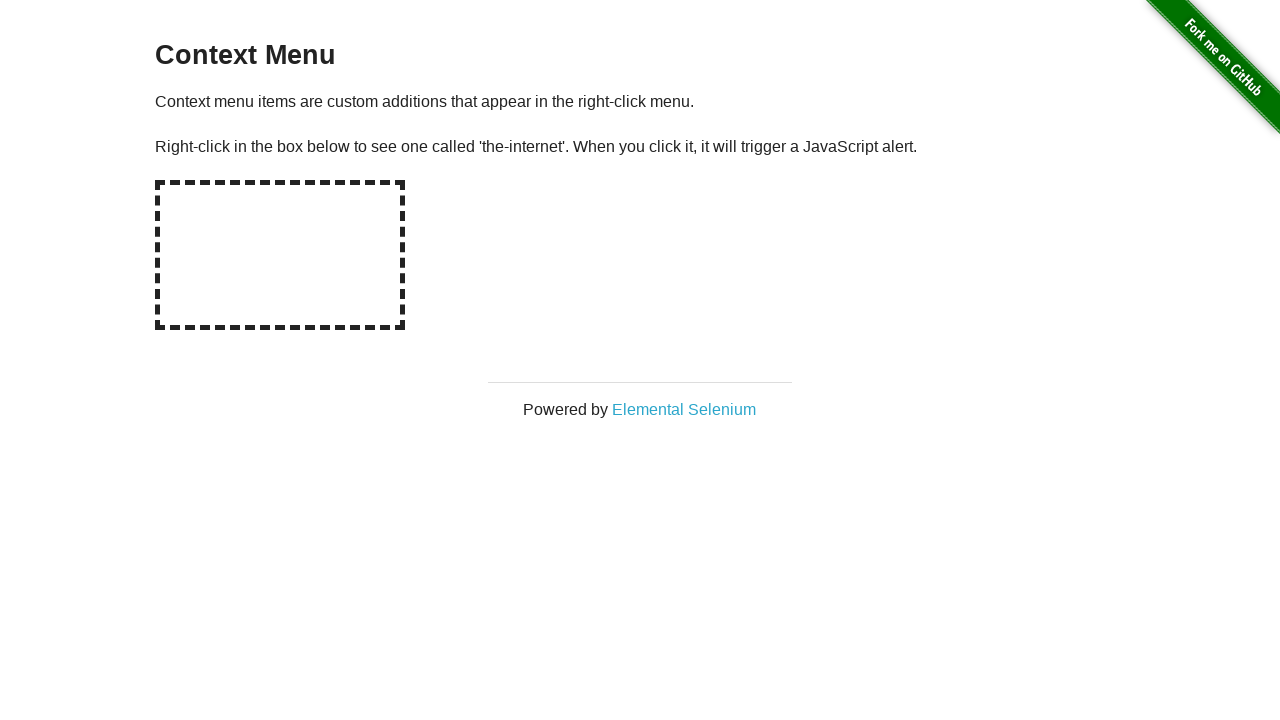

Retrieved alert message: 'You selected a context menu'
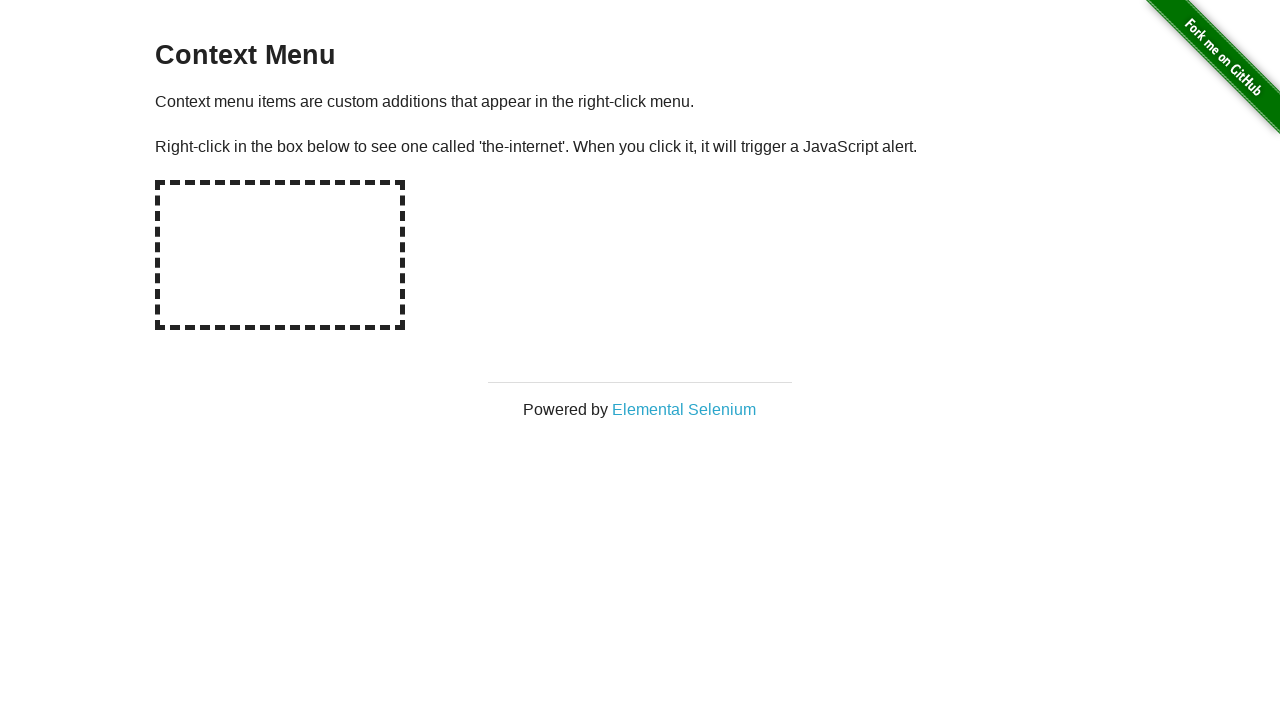

Set up dialog handler to accept alerts
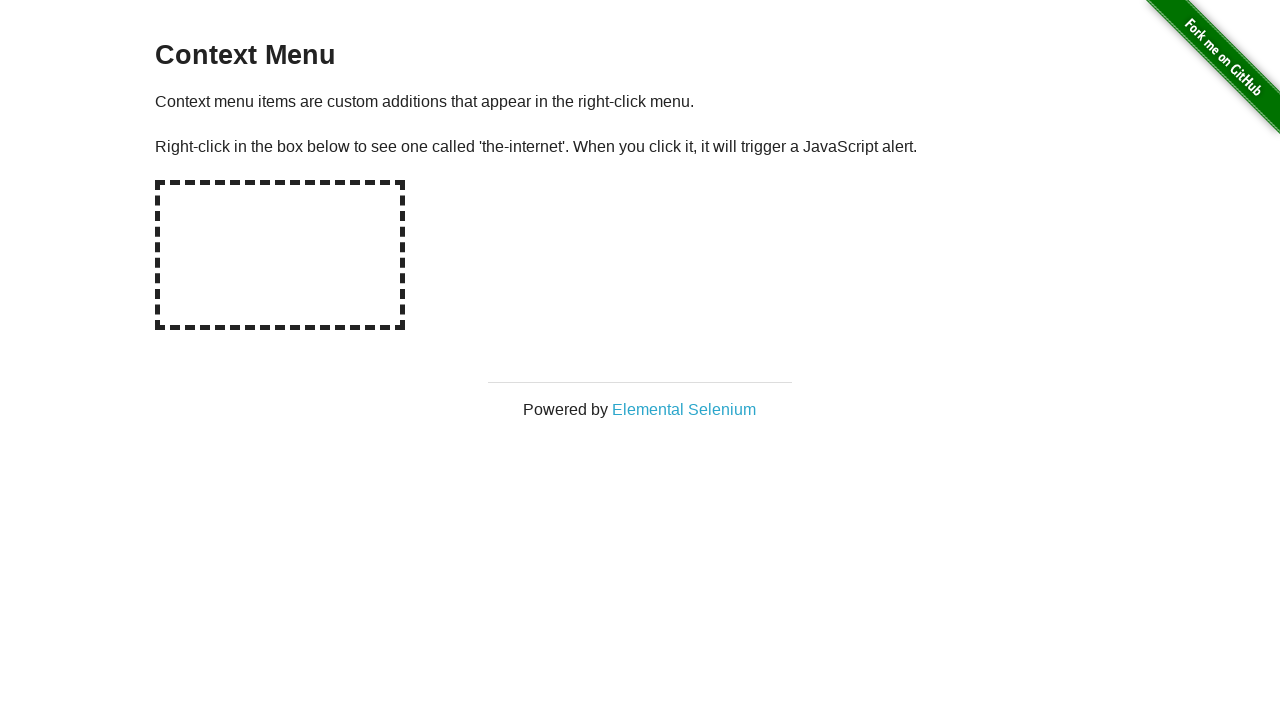

Right-clicked on the hot-spot element to trigger the JavaScript alert at (280, 255) on #hot-spot
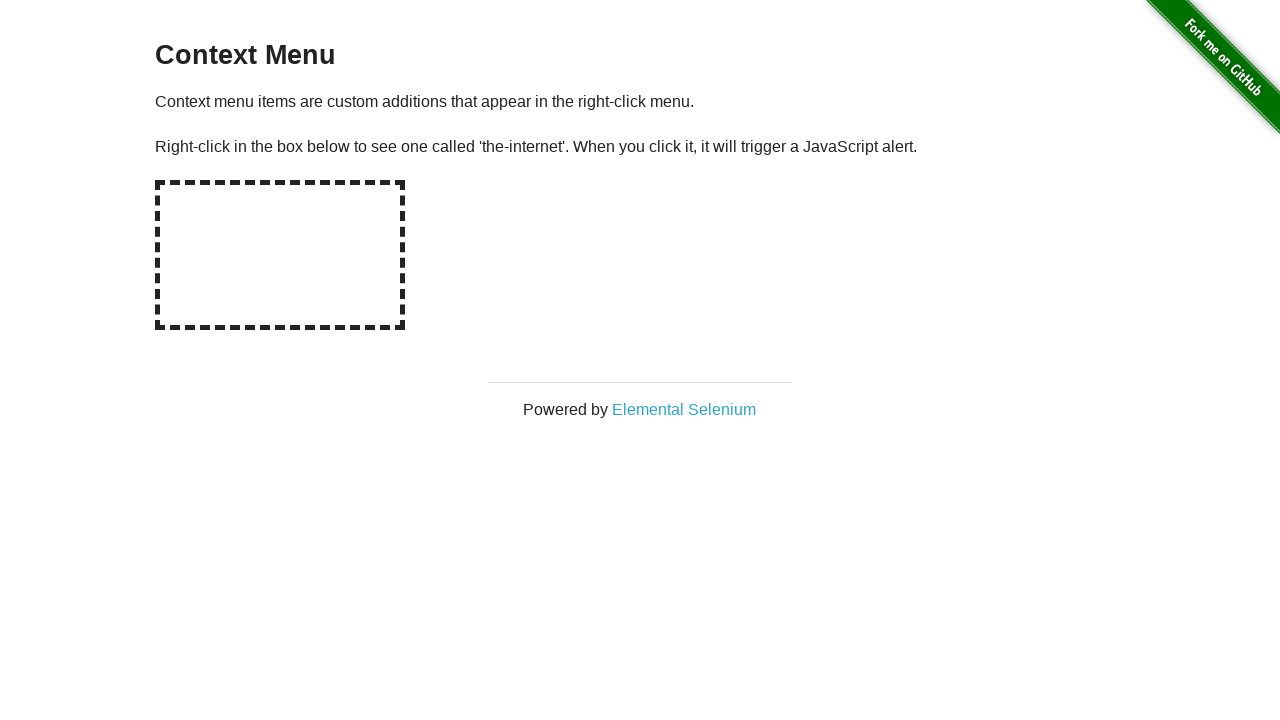

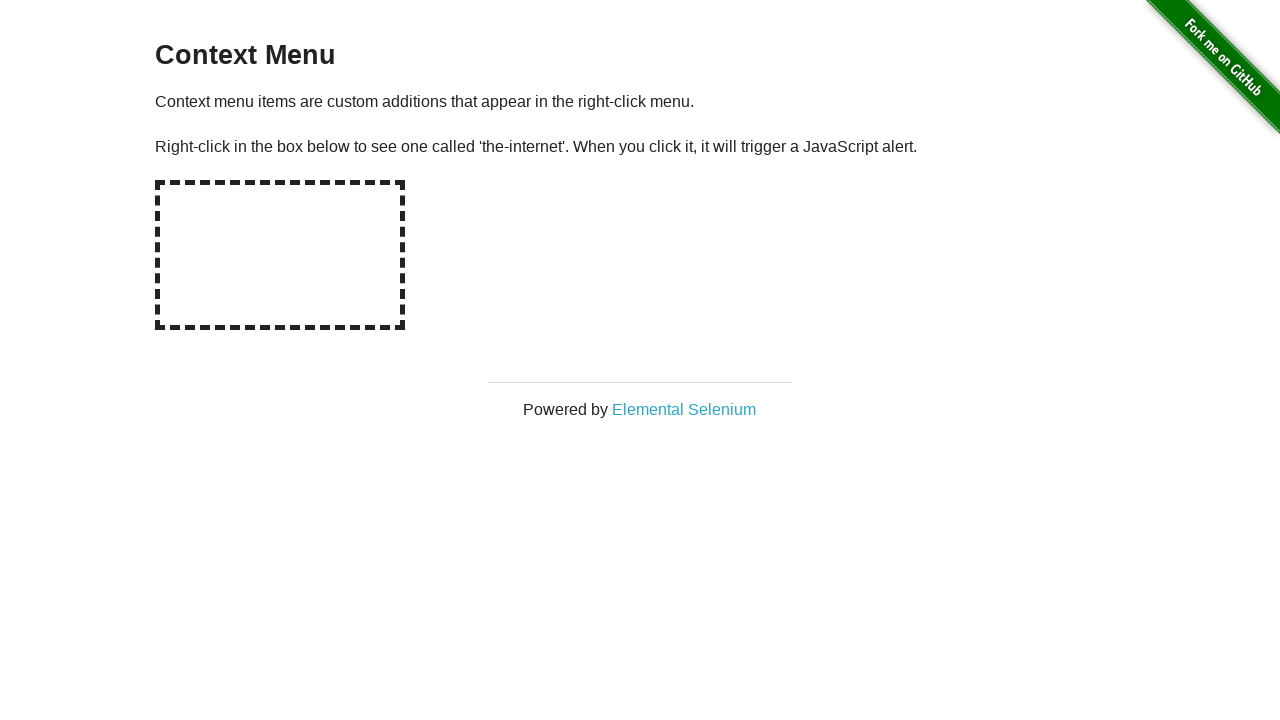